Tests dynamic loading where an element is hidden on the page, clicks a start button to trigger loading, and waits for the finish text to become visible

Starting URL: http://the-internet.herokuapp.com/dynamic_loading/1

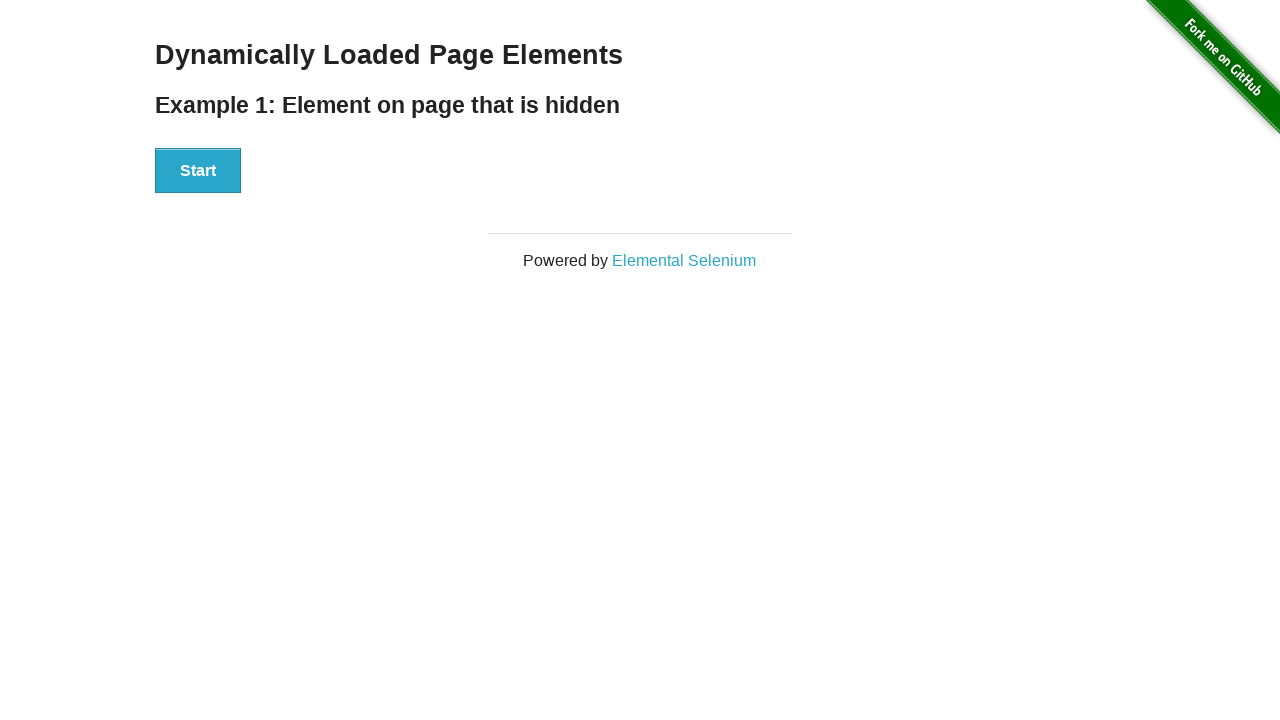

Navigated to dynamic loading example 1 page
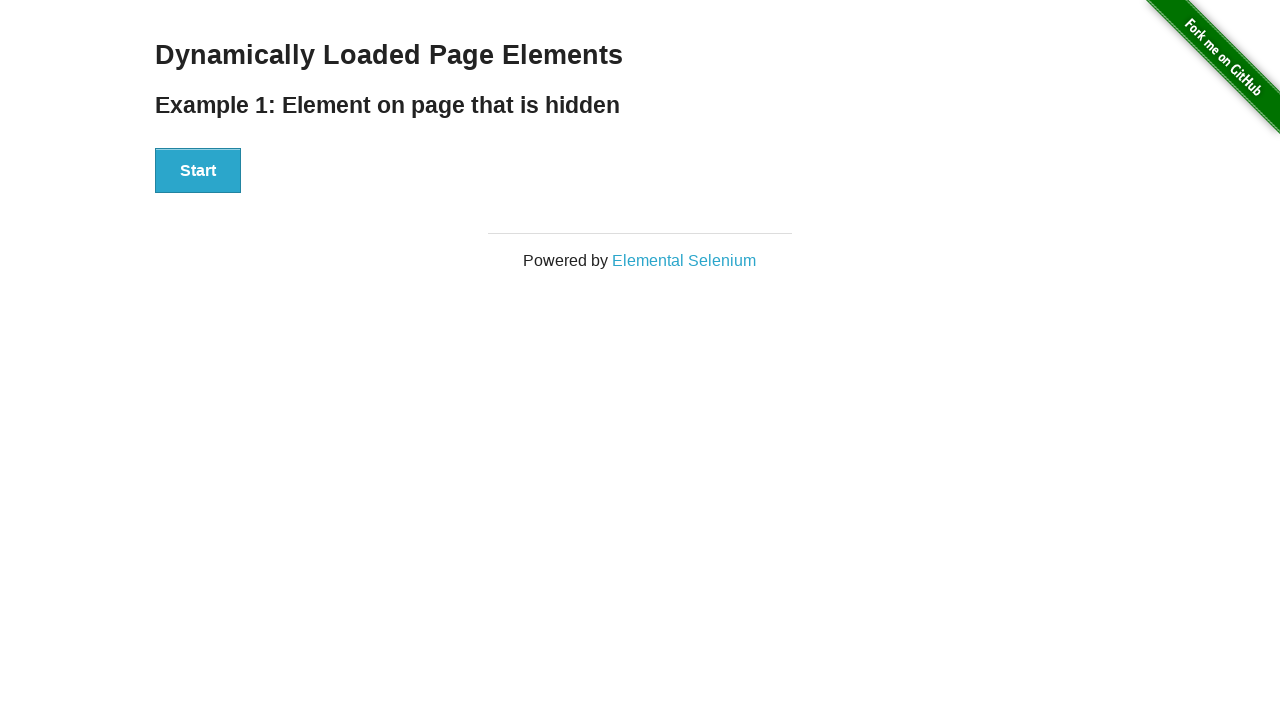

Clicked the Start button to trigger dynamic loading at (198, 171) on #start button
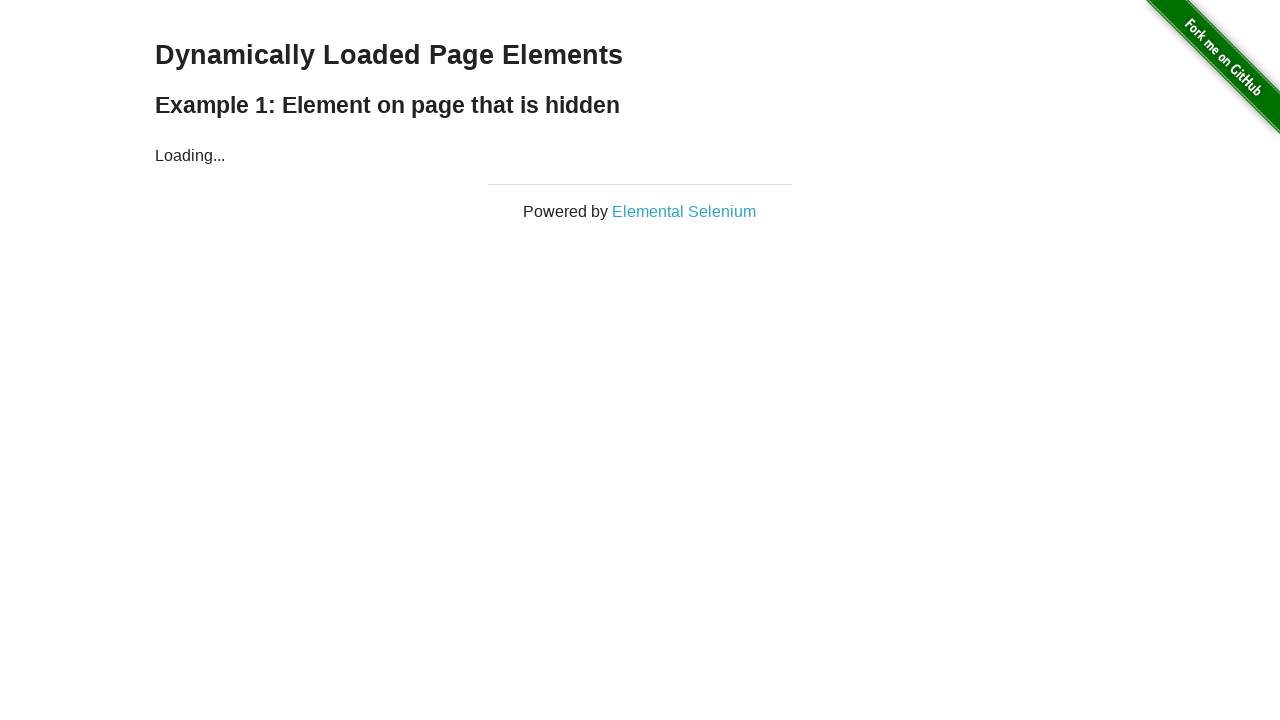

Finish element became visible after loading completed
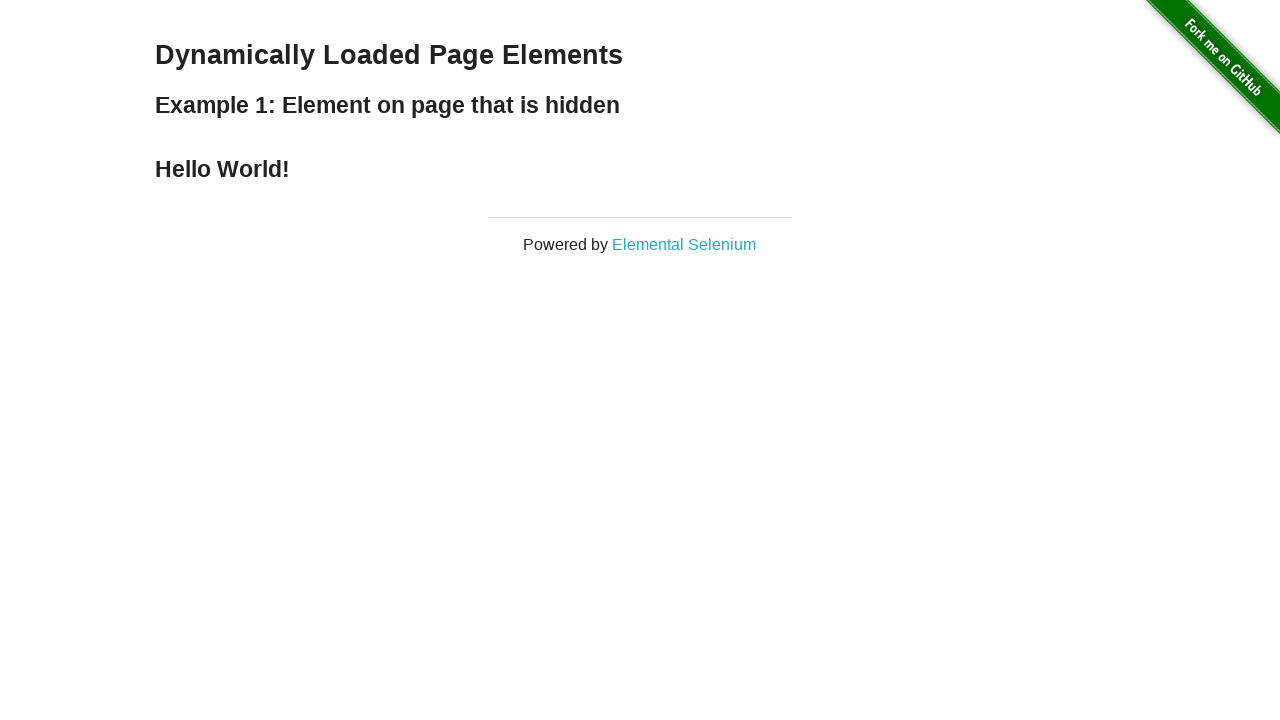

Verified finish element contains 'Hello World!' text
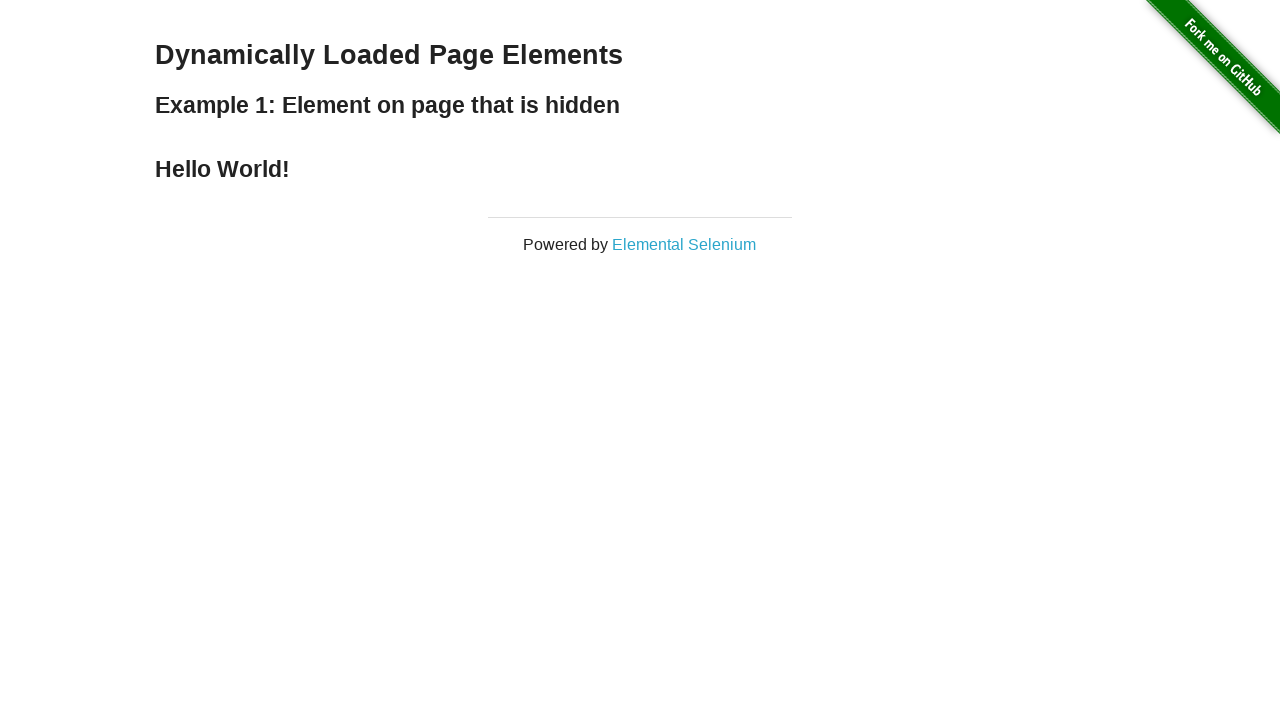

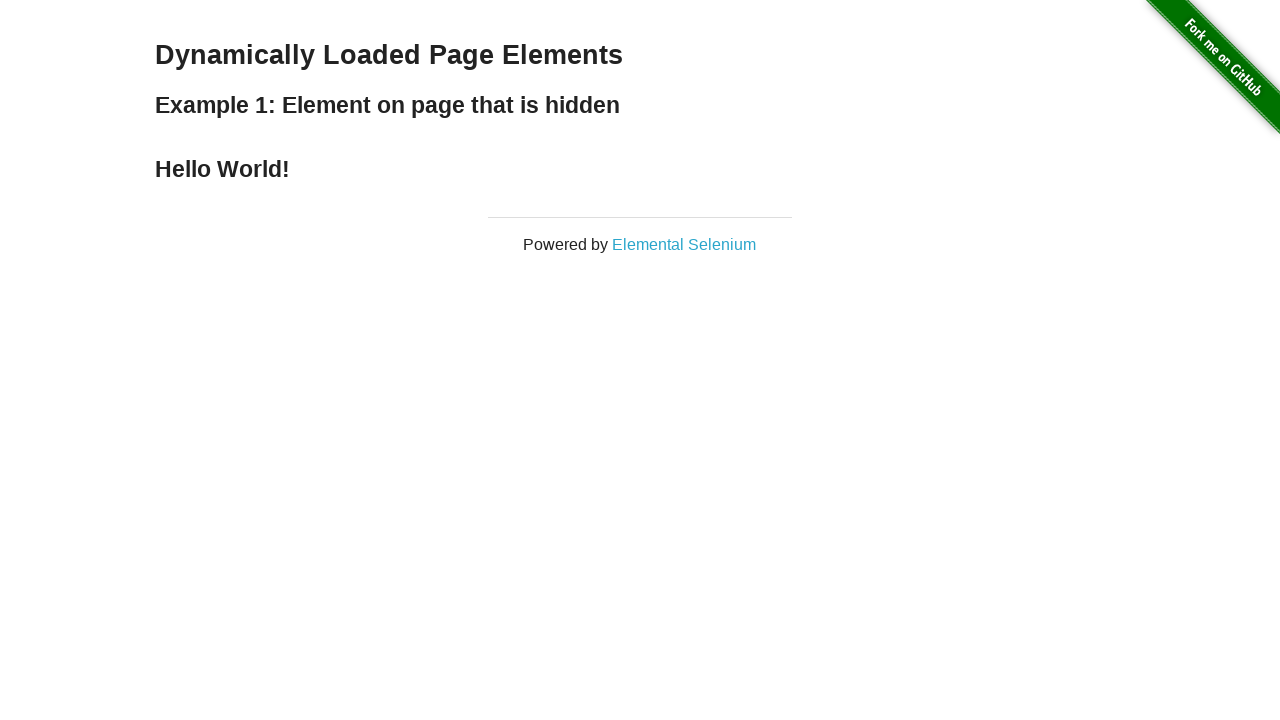